Tests window handling functionality by opening a new tab and switching between windows

Starting URL: https://www.hyrtutorials.com/p/window-handles-practice.html

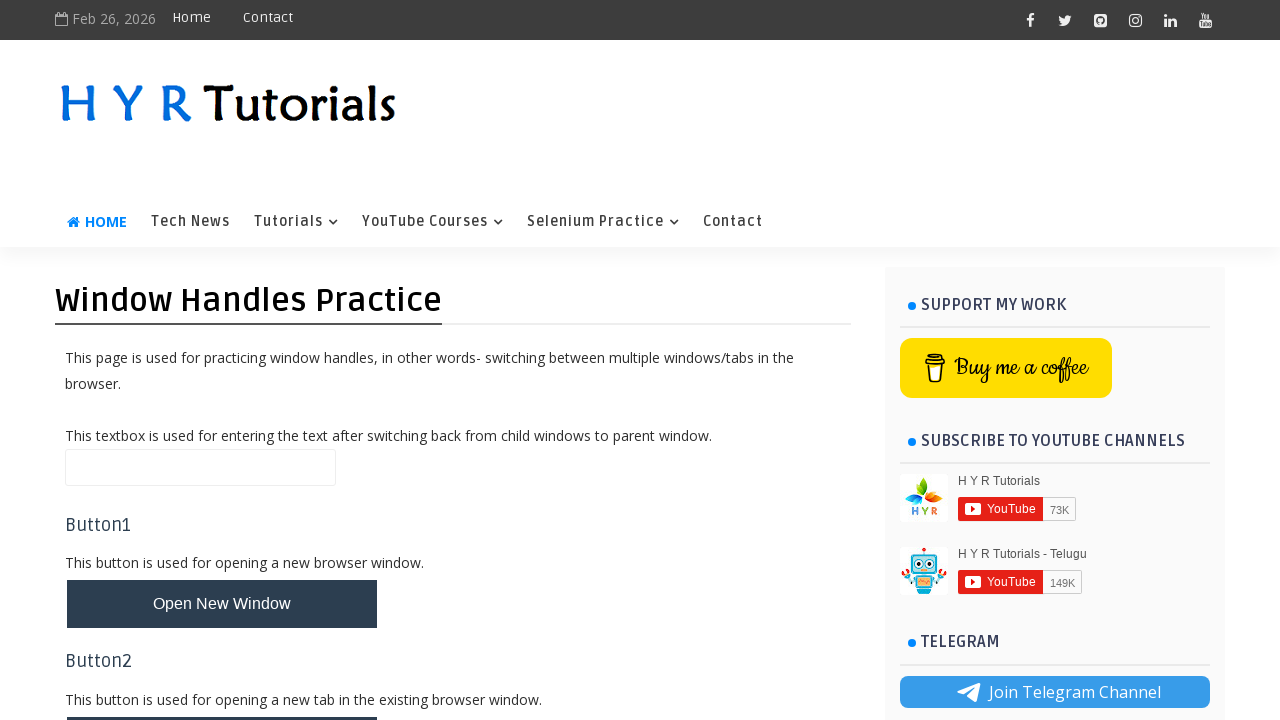

Scrolled down 200 pixels to make button visible
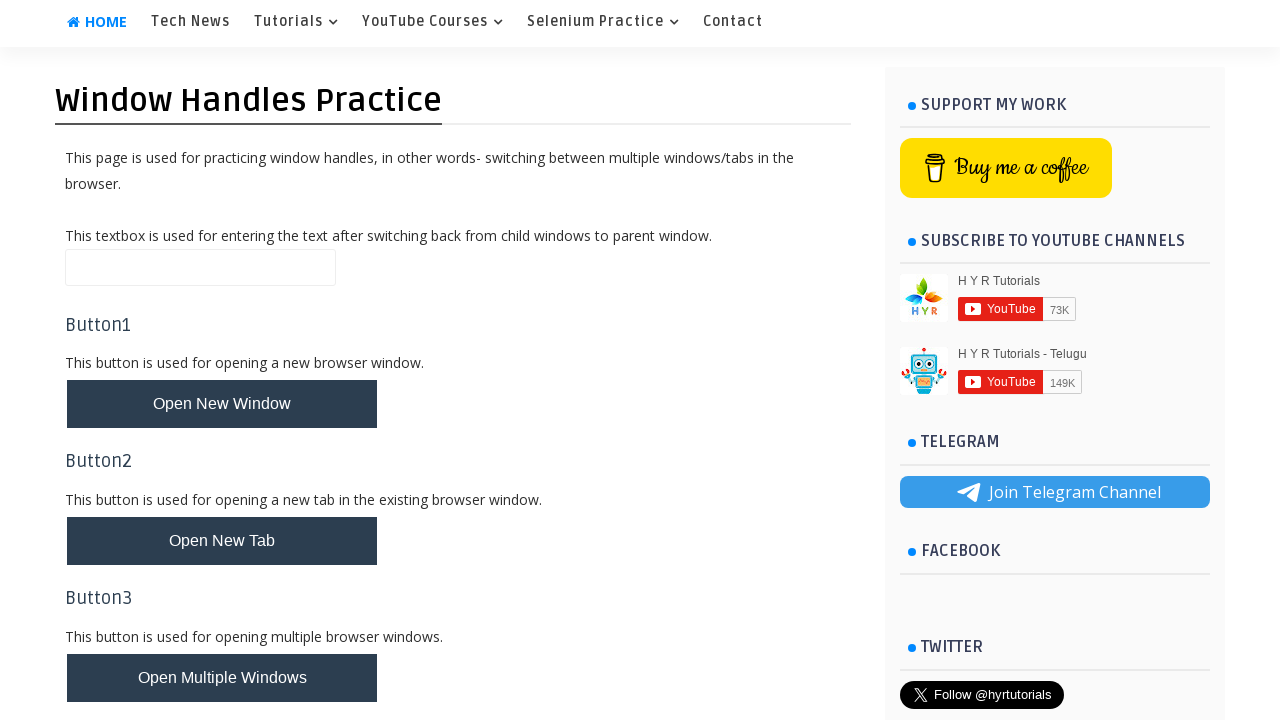

Stored reference to current page (original window)
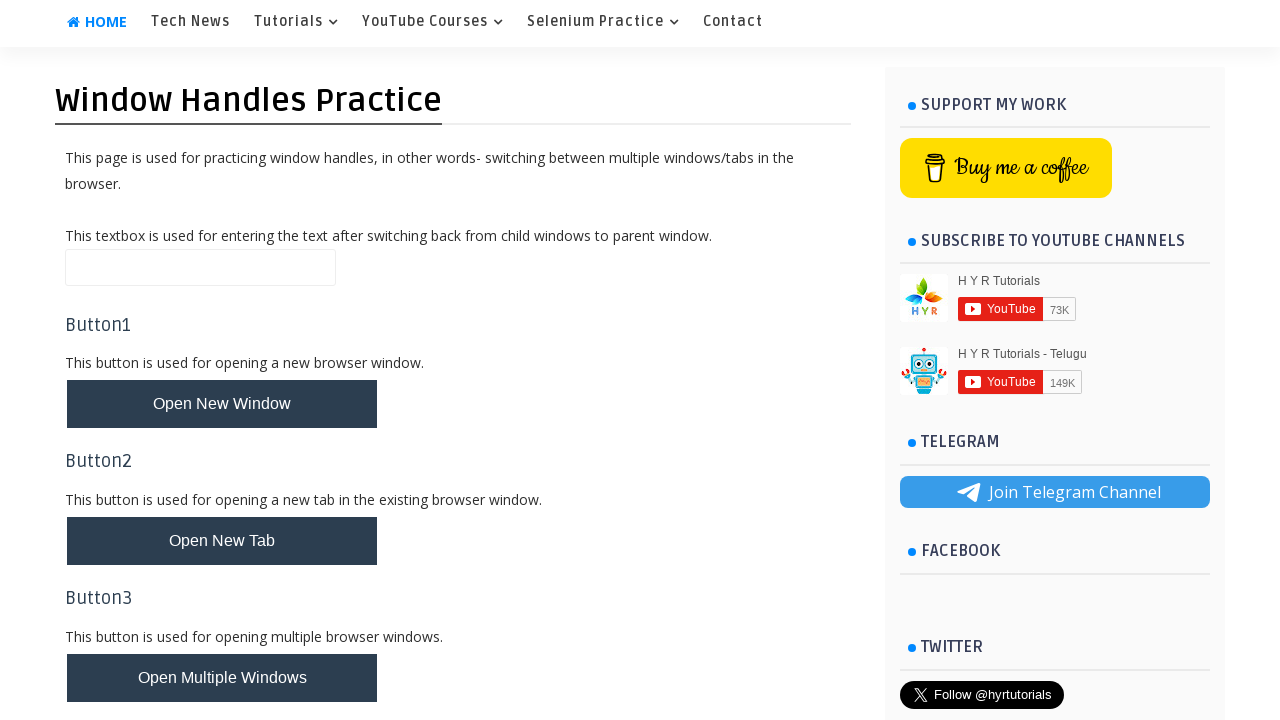

Clicked button to open new tab at (222, 541) on button#newTabBtn
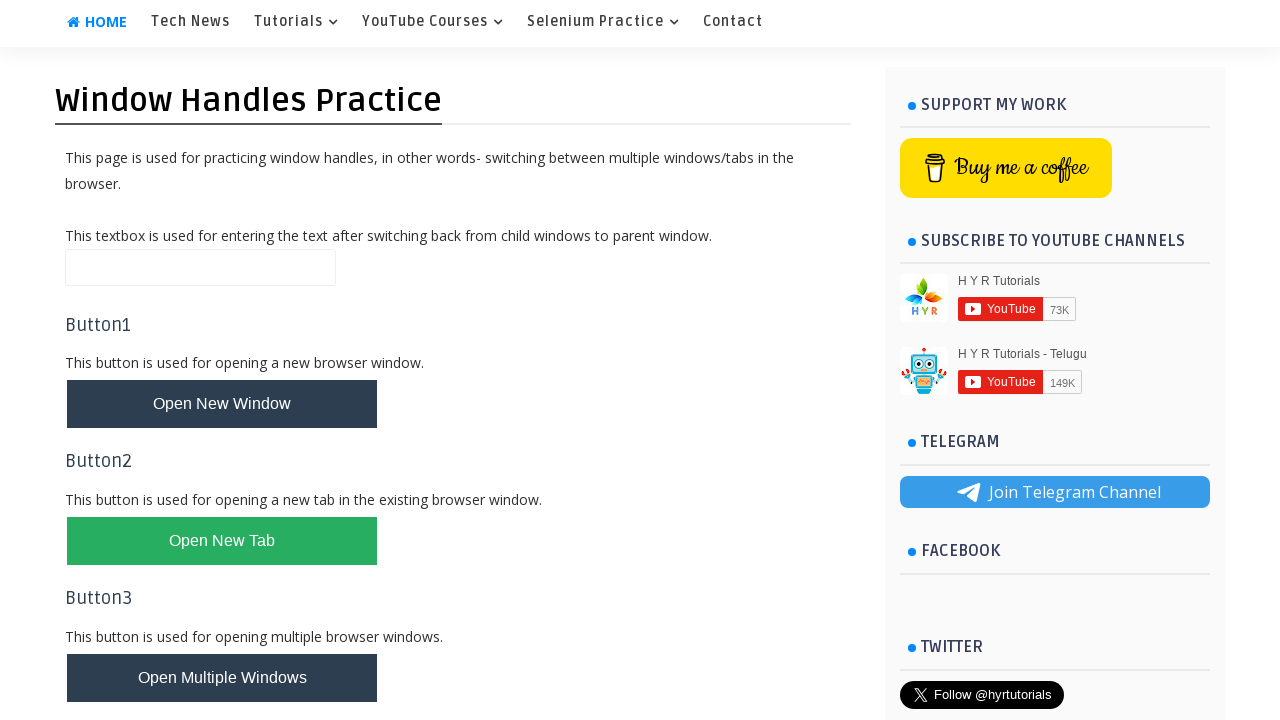

New tab opened and page object captured
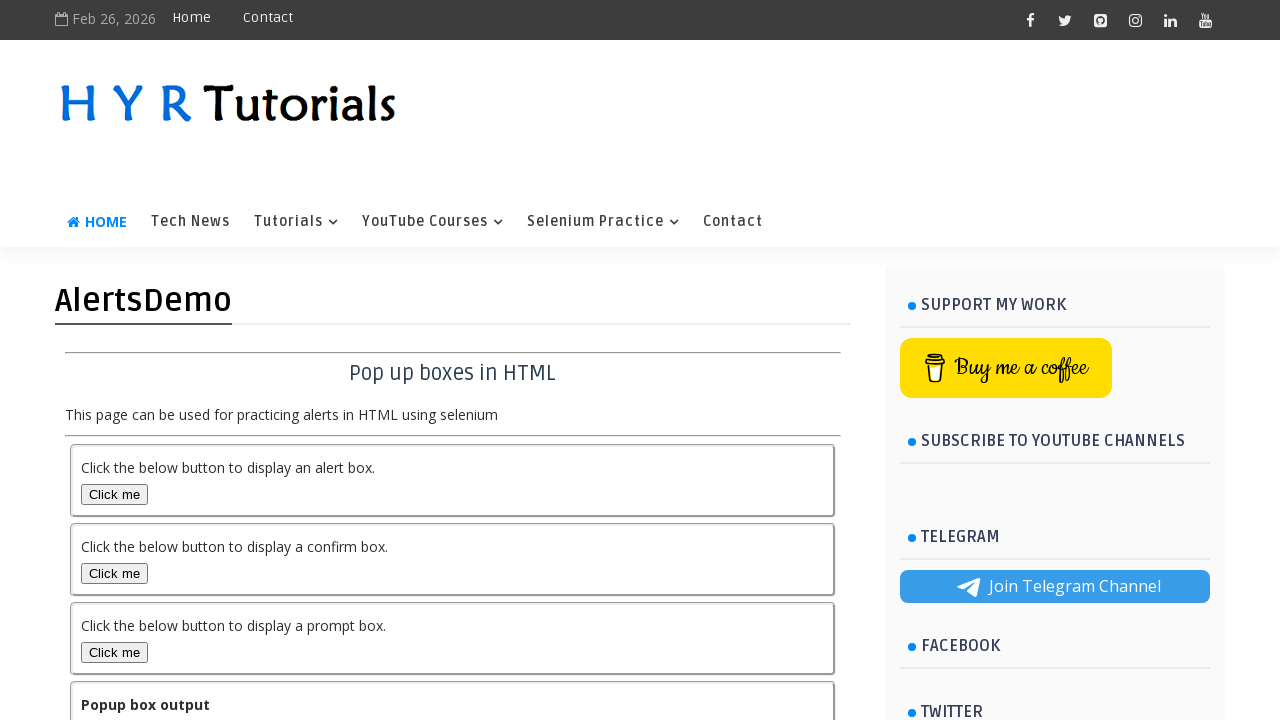

Switched back to original window
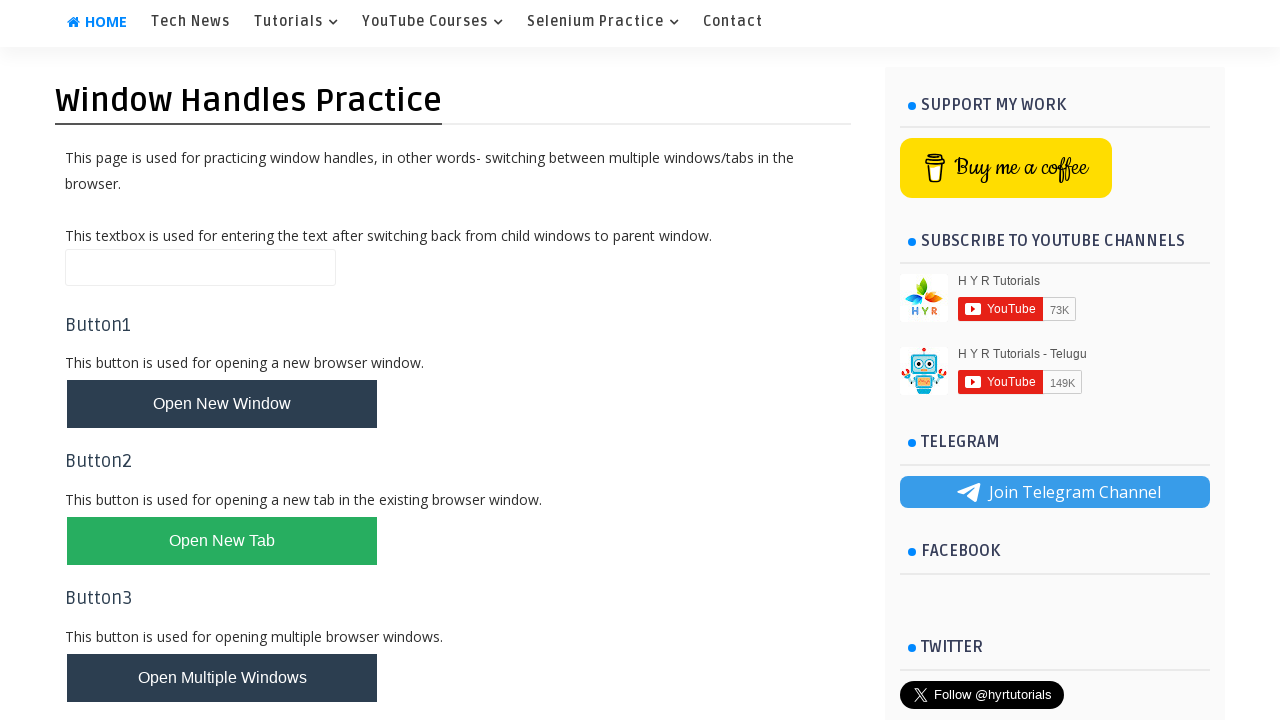

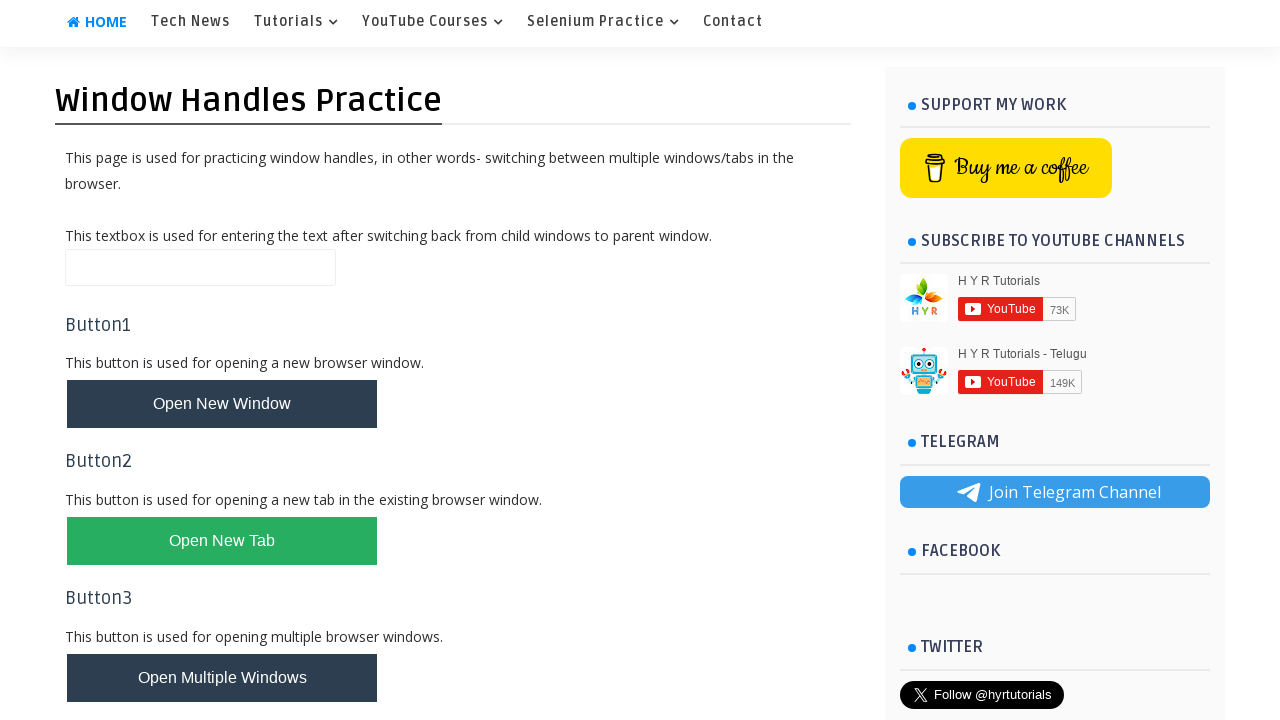